Tests dropdown selection functionality on a calorie calculator by selecting different activity levels using various selection methods

Starting URL: https://www.calculator.net/calorie-calculator.html

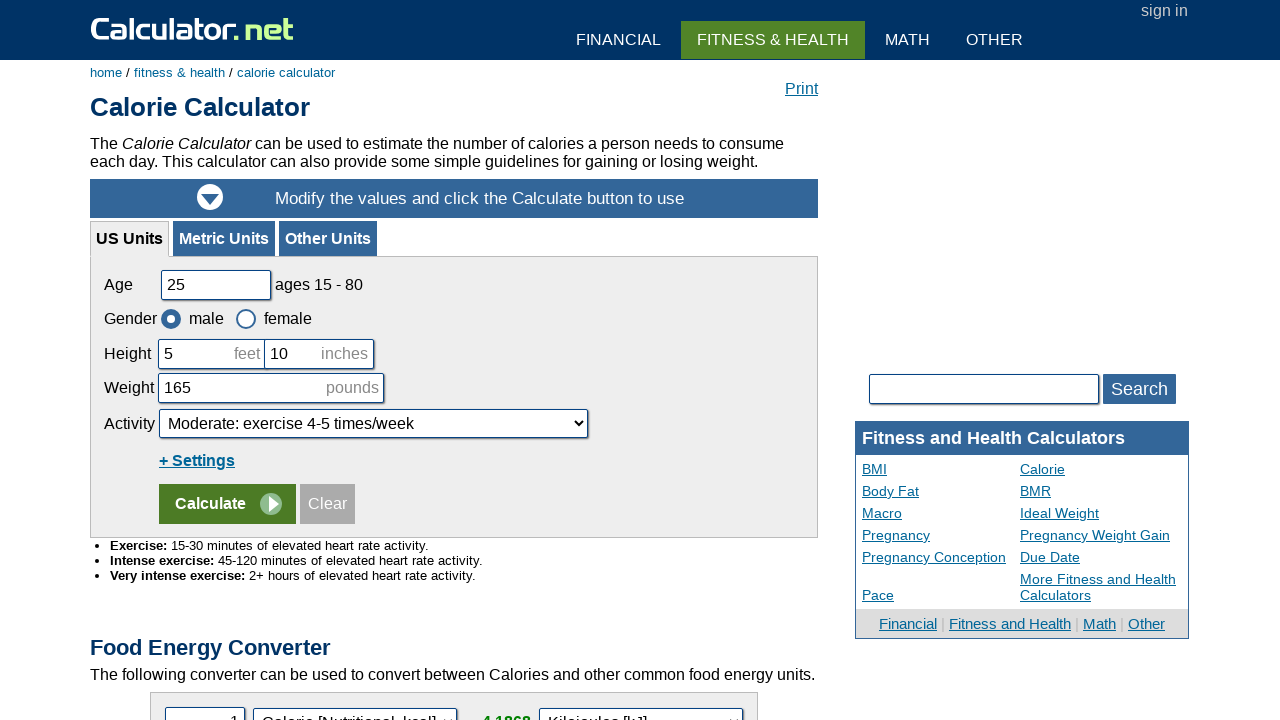

Located activity level dropdown element
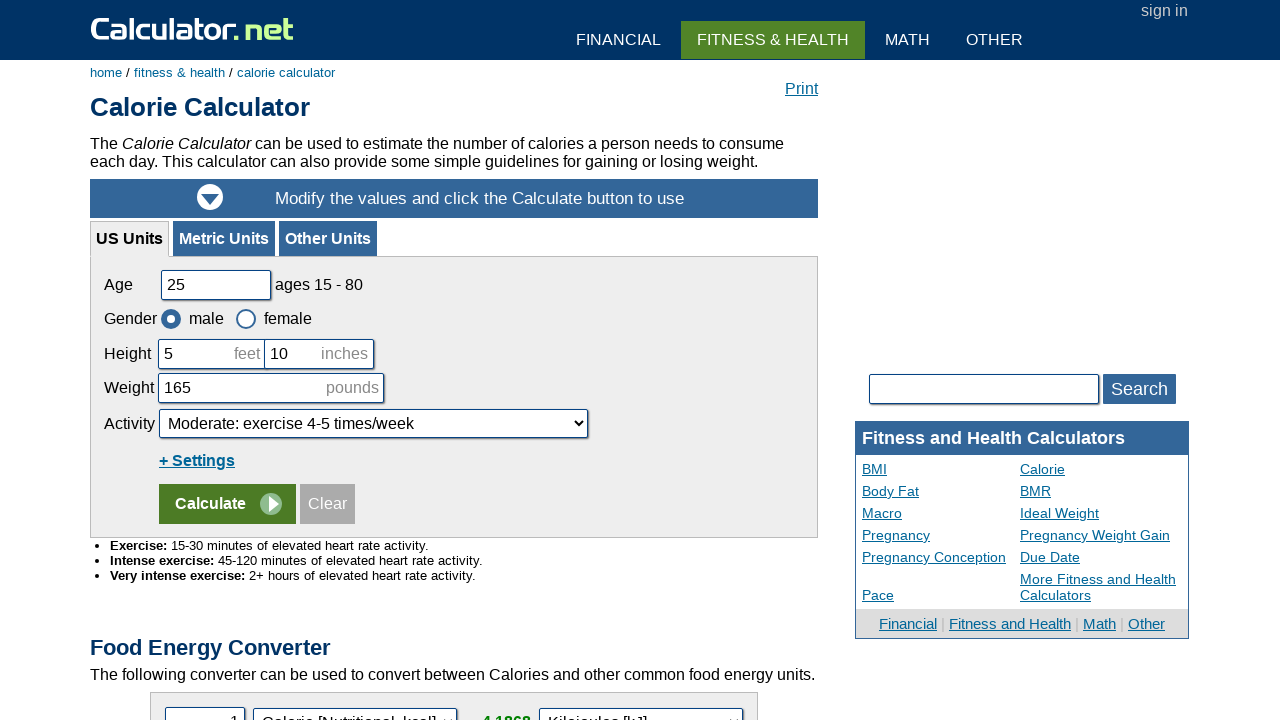

Selected first activity level option by index on #cactivity
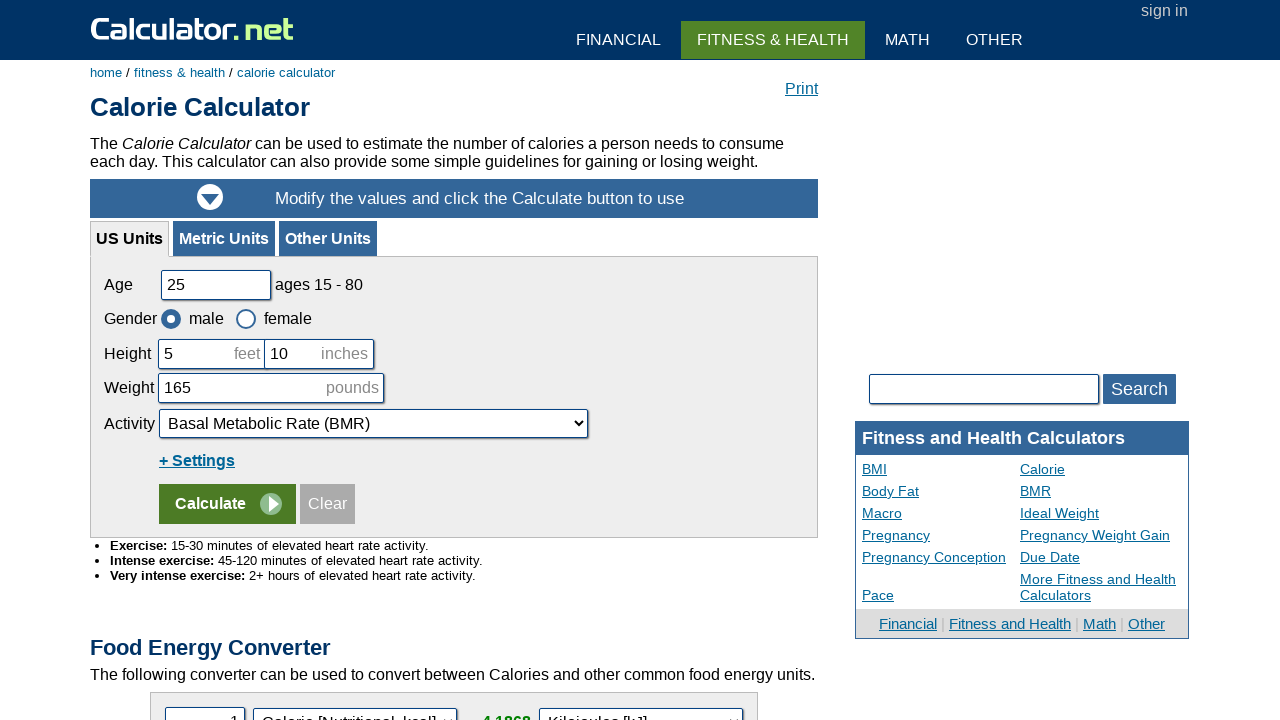

Selected activity level option with value '1.55' on #cactivity
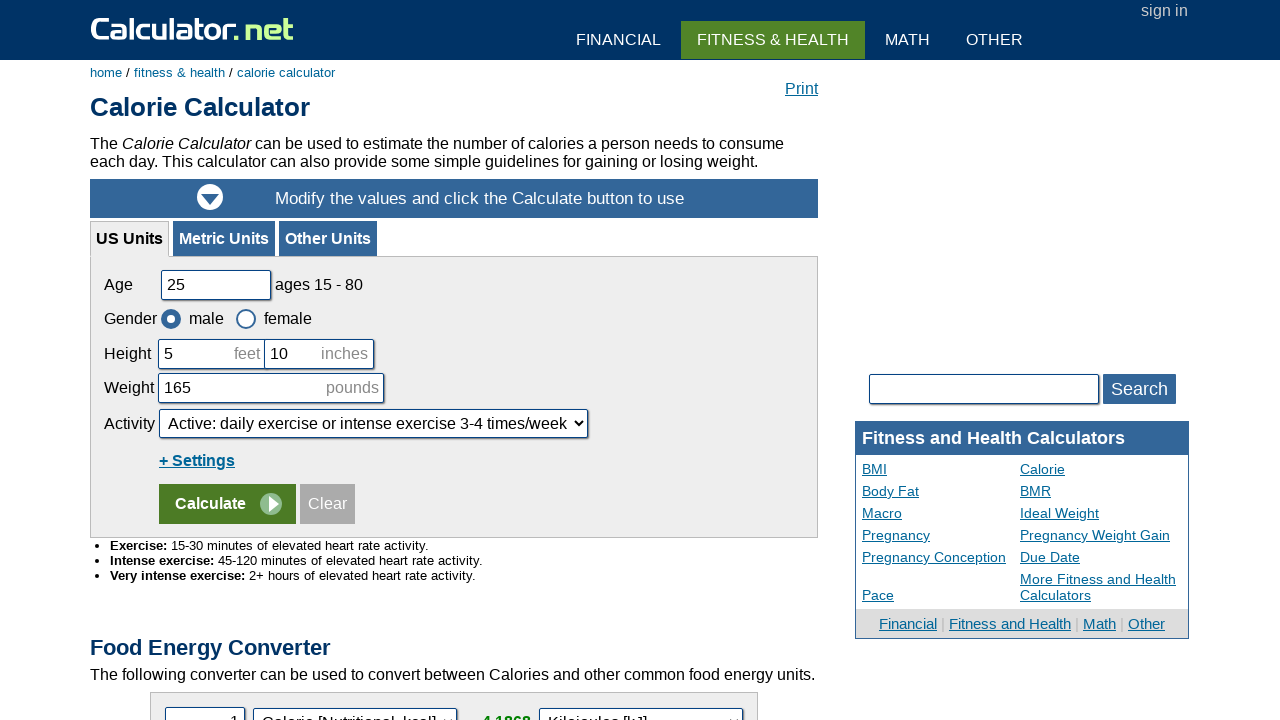

Selected 'Extra Active: very intense exercise daily, or physical job' activity level by label on #cactivity
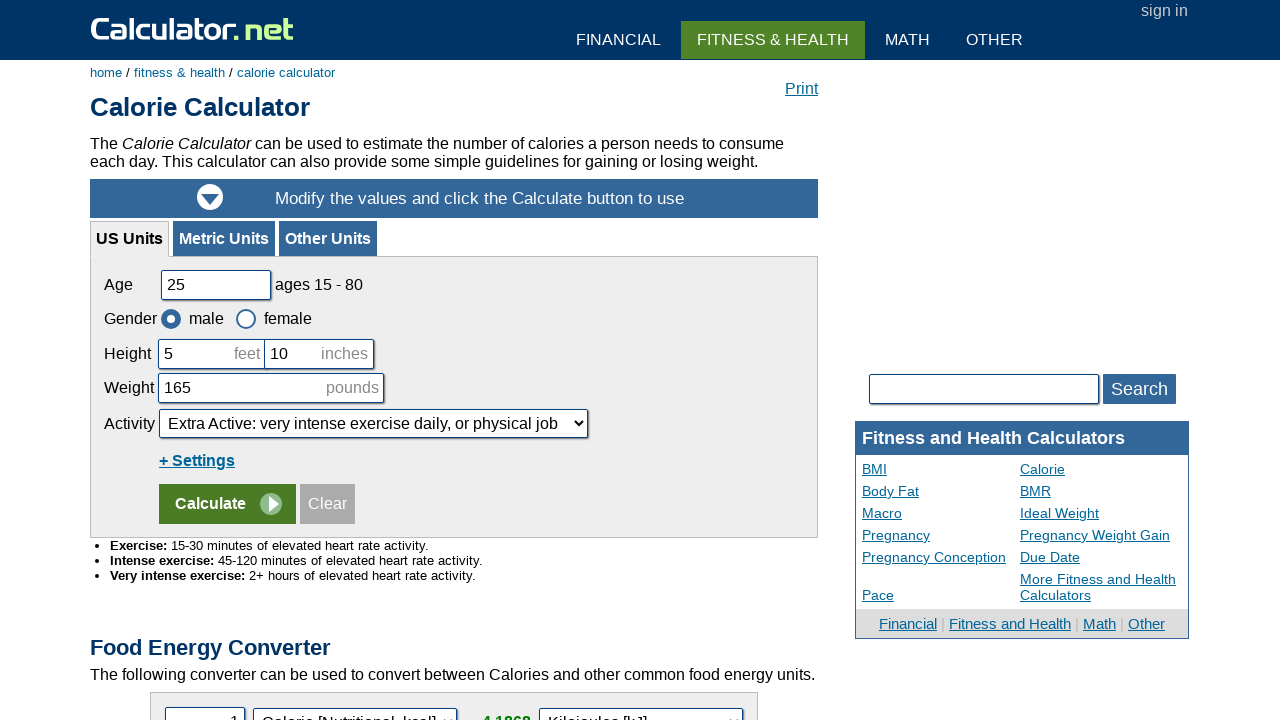

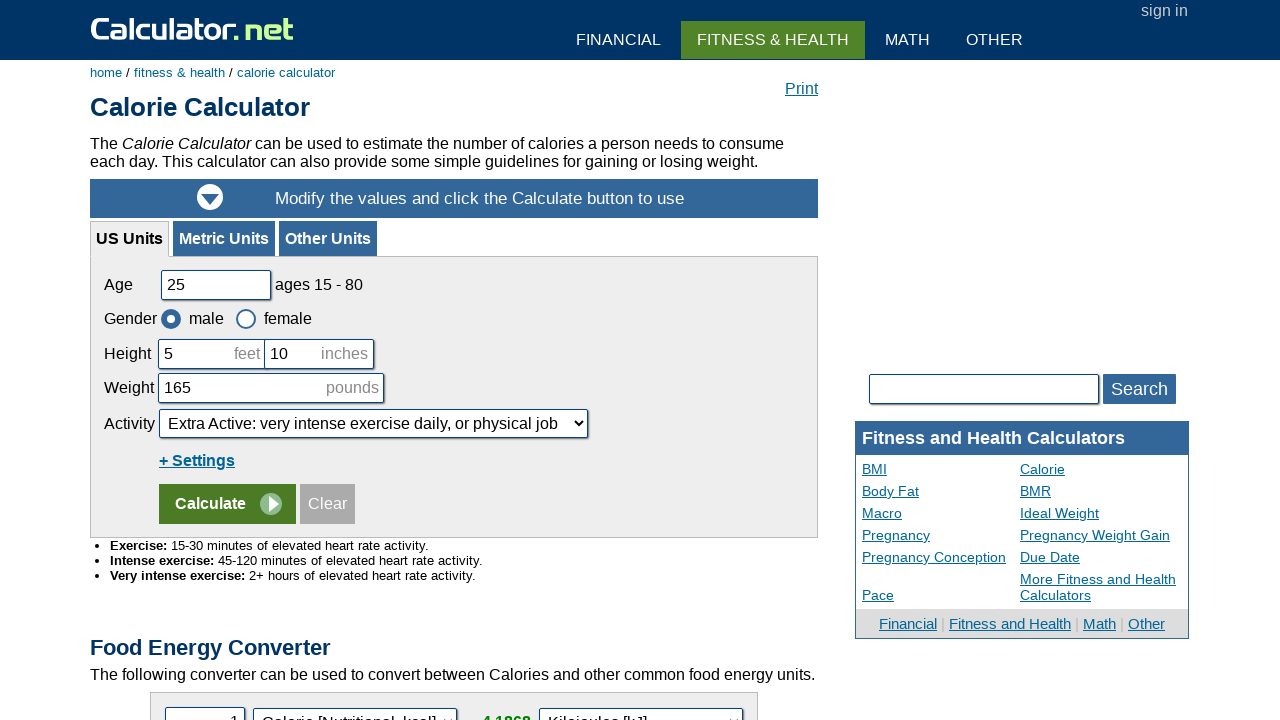